Waits for price to reach $100, then solves a math problem by calculating log(abs(12*sin(x))) and submitting the answer

Starting URL: http://suninjuly.github.io/explicit_wait2.html

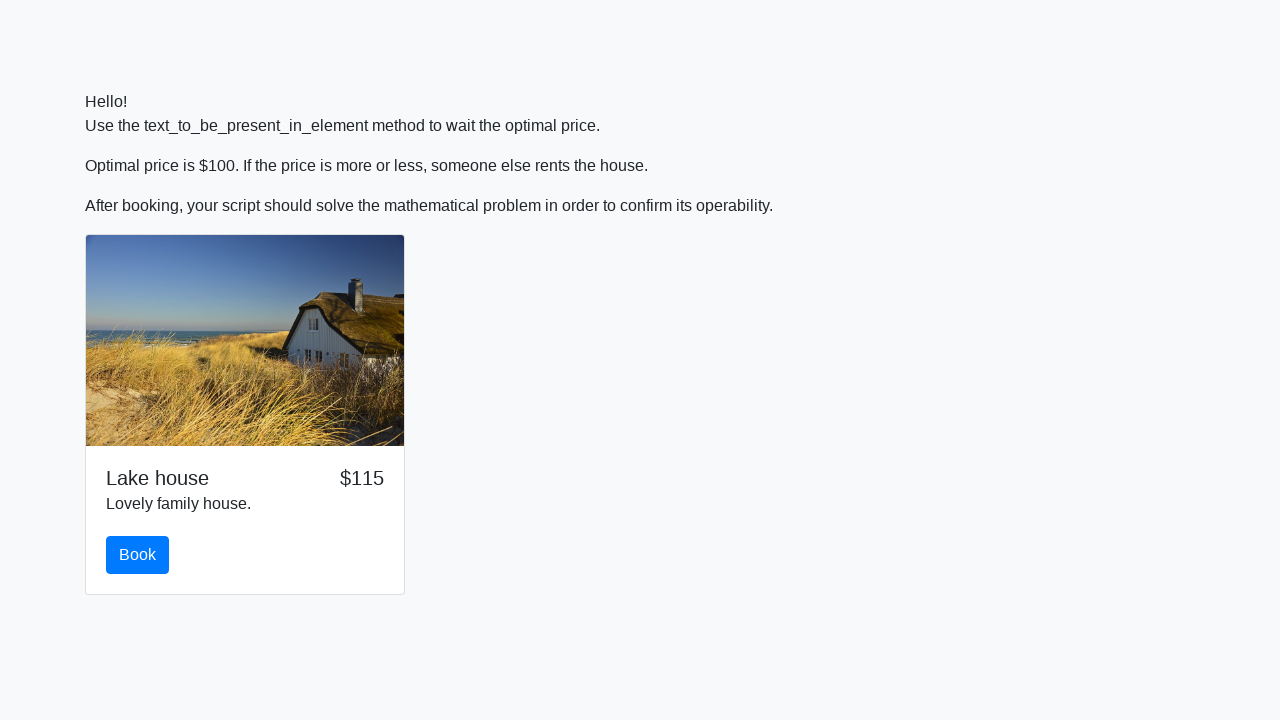

Waited for price to reach $100
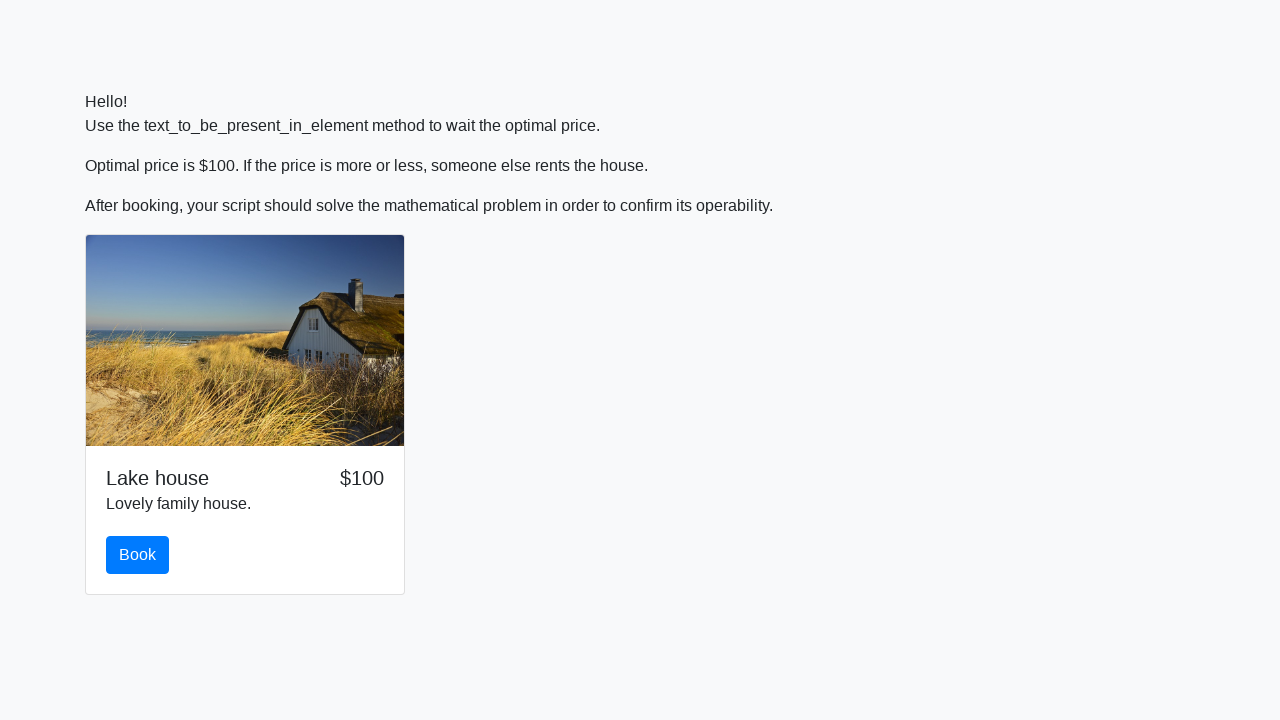

Clicked the book button at (138, 555) on #book
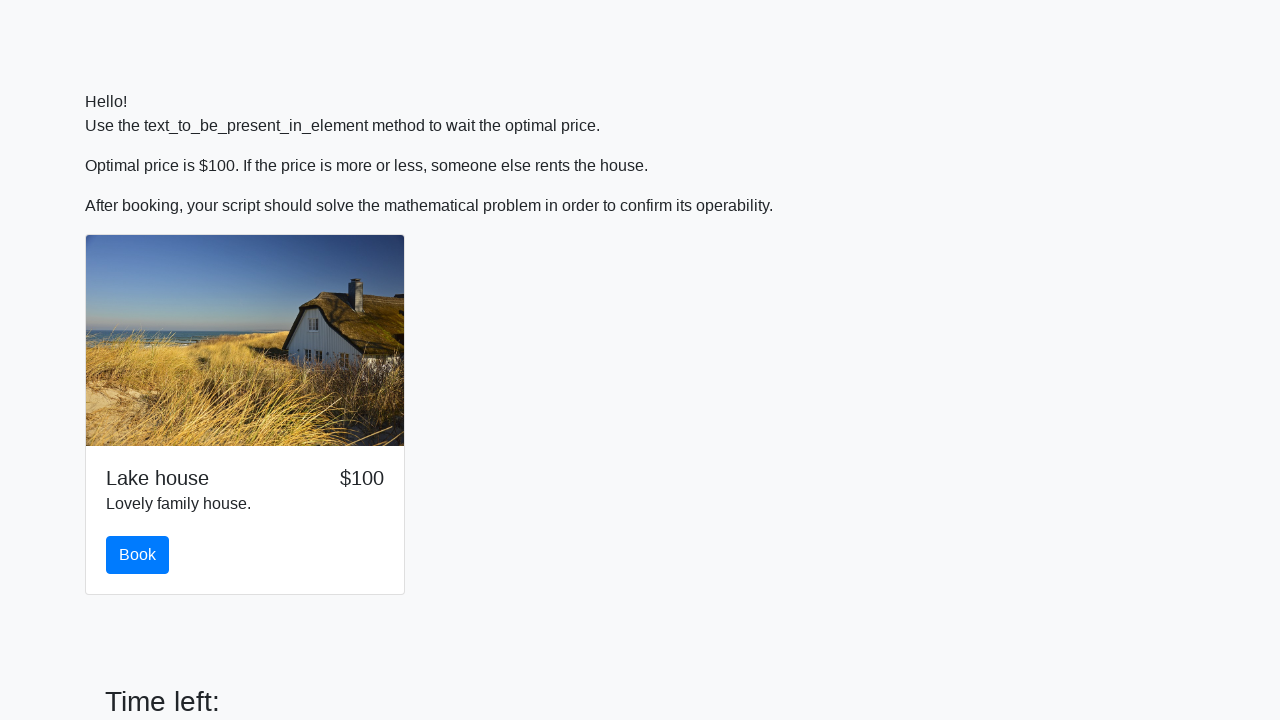

Retrieved x value: 987
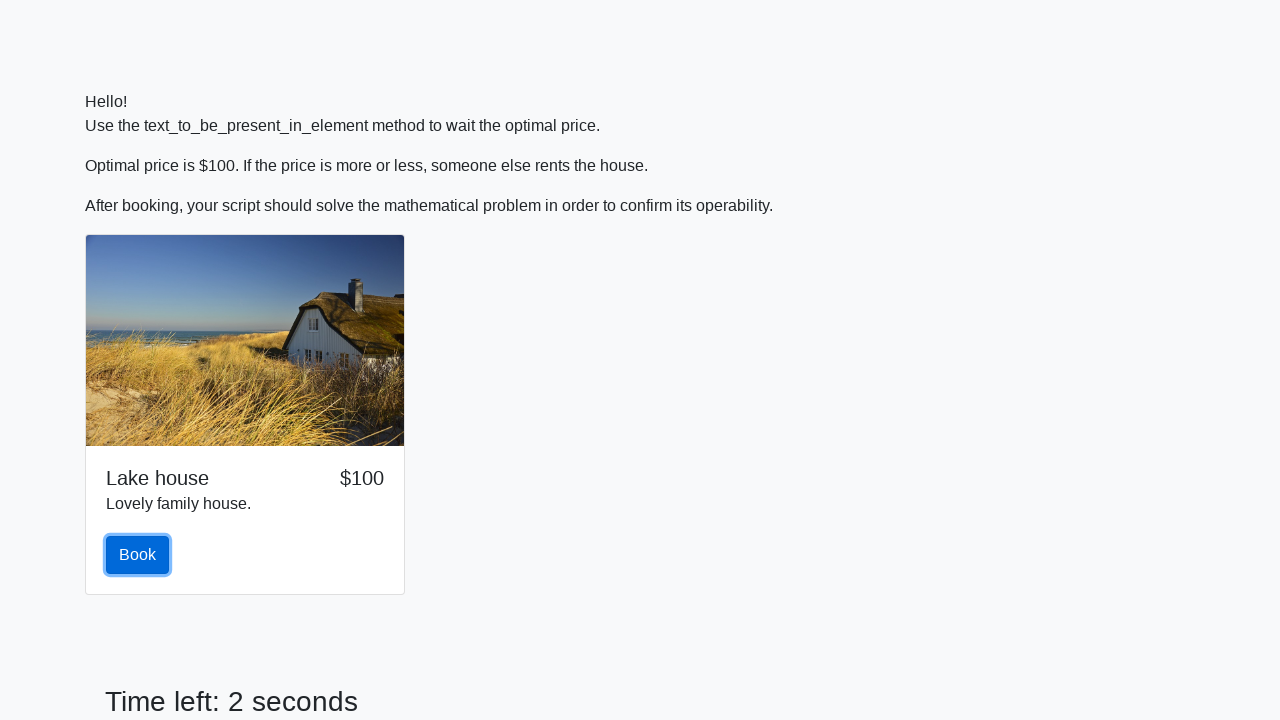

Calculated log(abs(12*sin(987))) = 1.8194836335198616
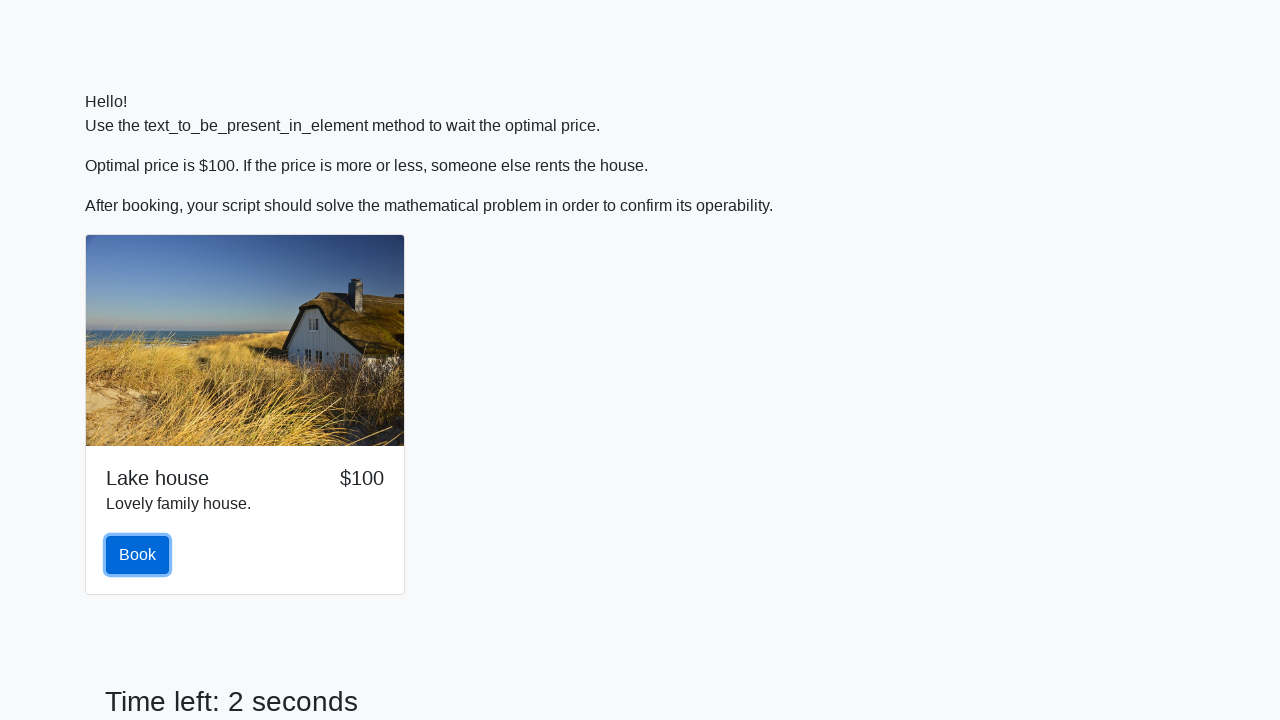

Filled answer field with 1.8194836335198616 on #answer
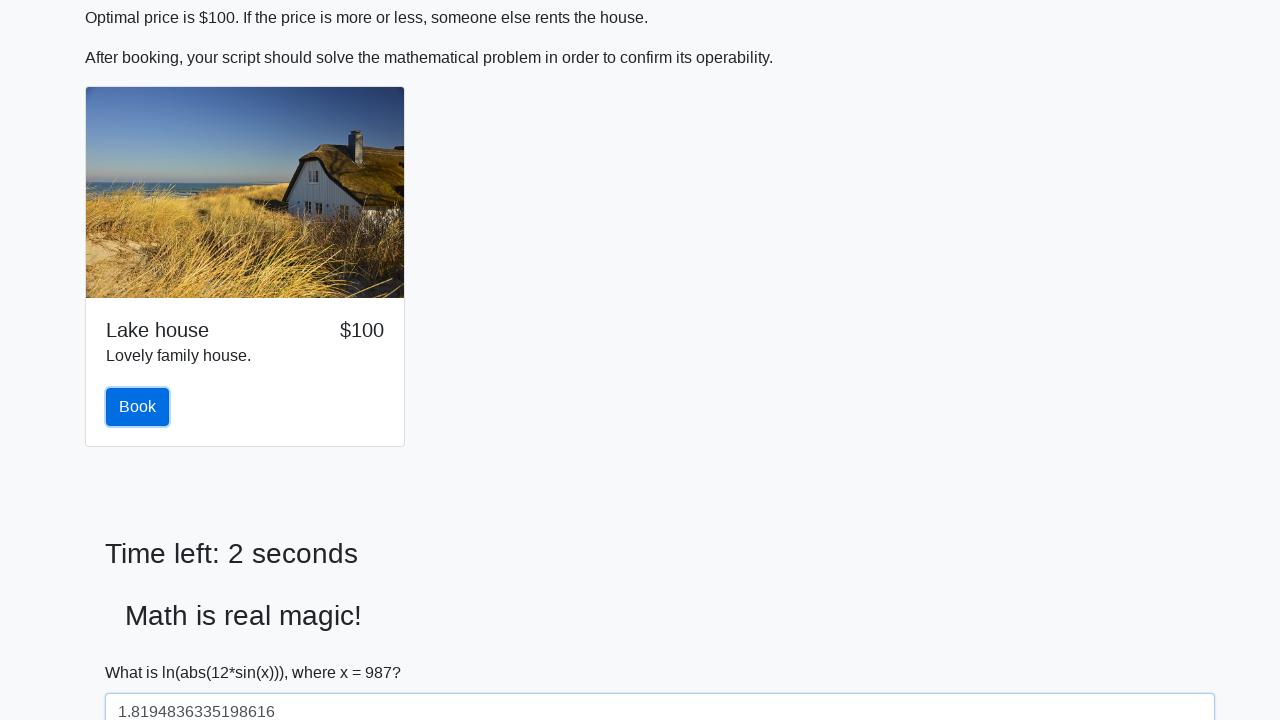

Clicked solve button to submit answer at (143, 651) on #solve
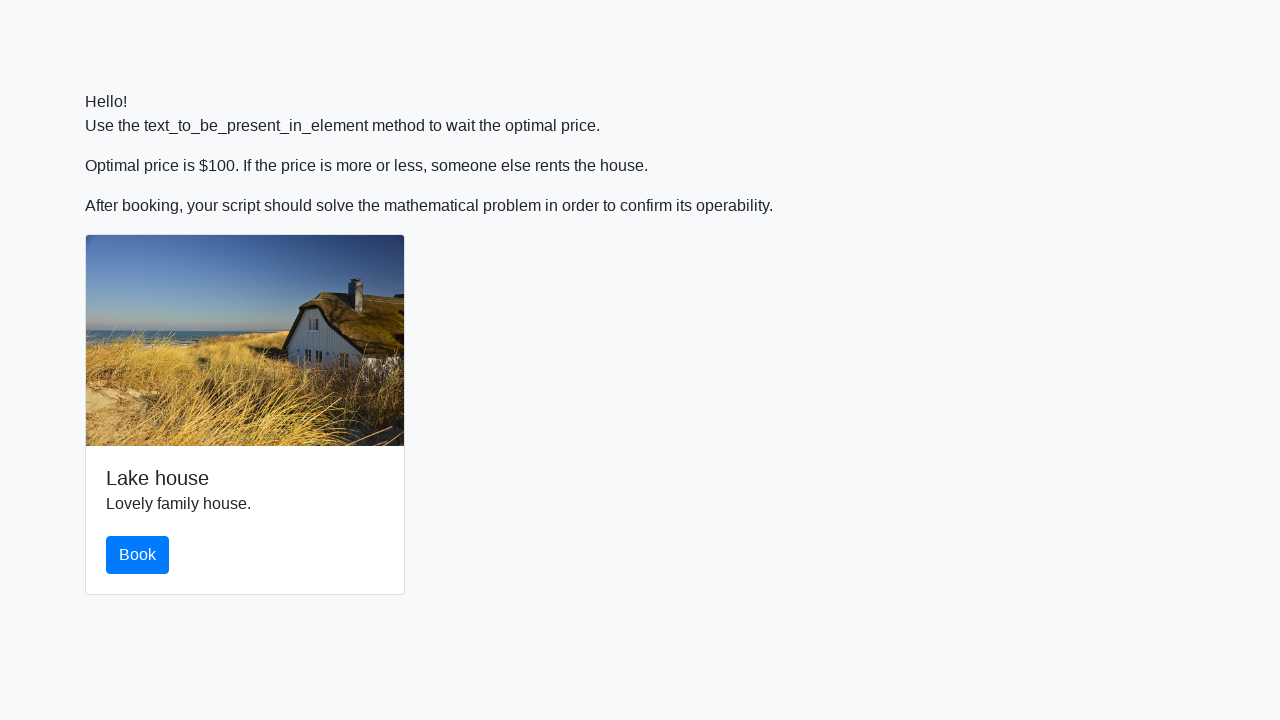

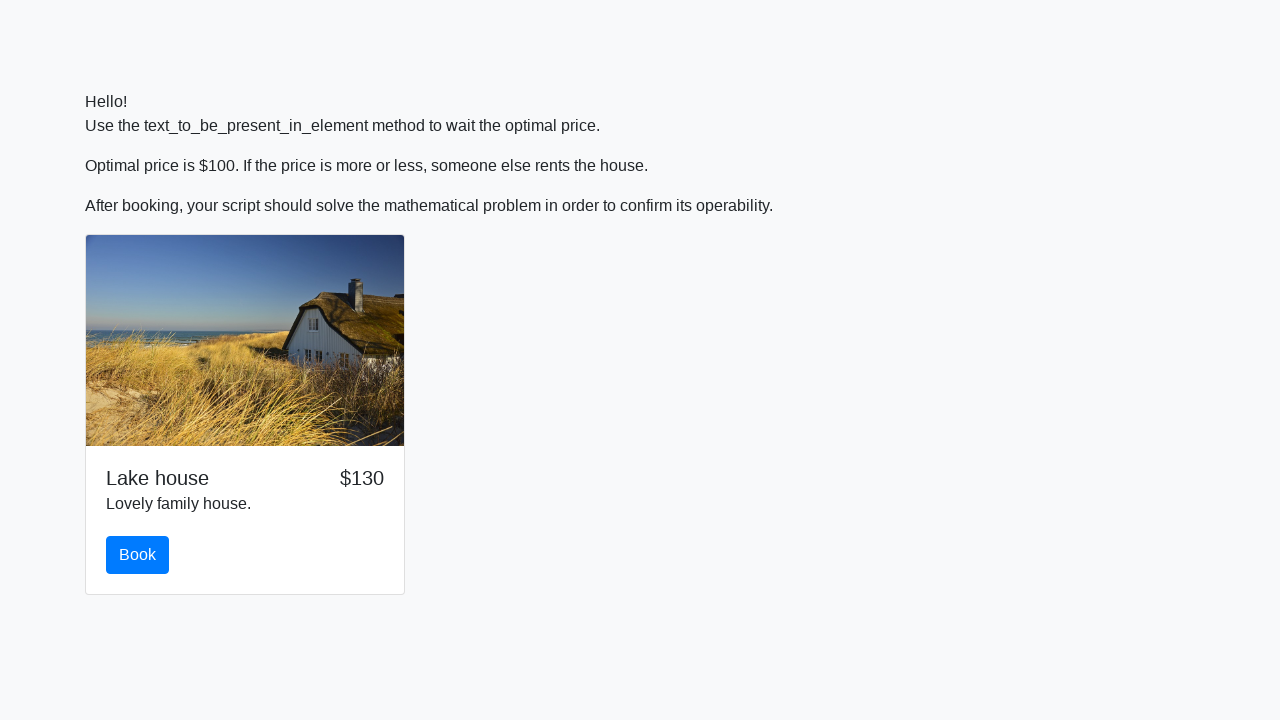